Tests editing a todo item by double-clicking, changing the text, and pressing Enter

Starting URL: https://demo.playwright.dev/todomvc

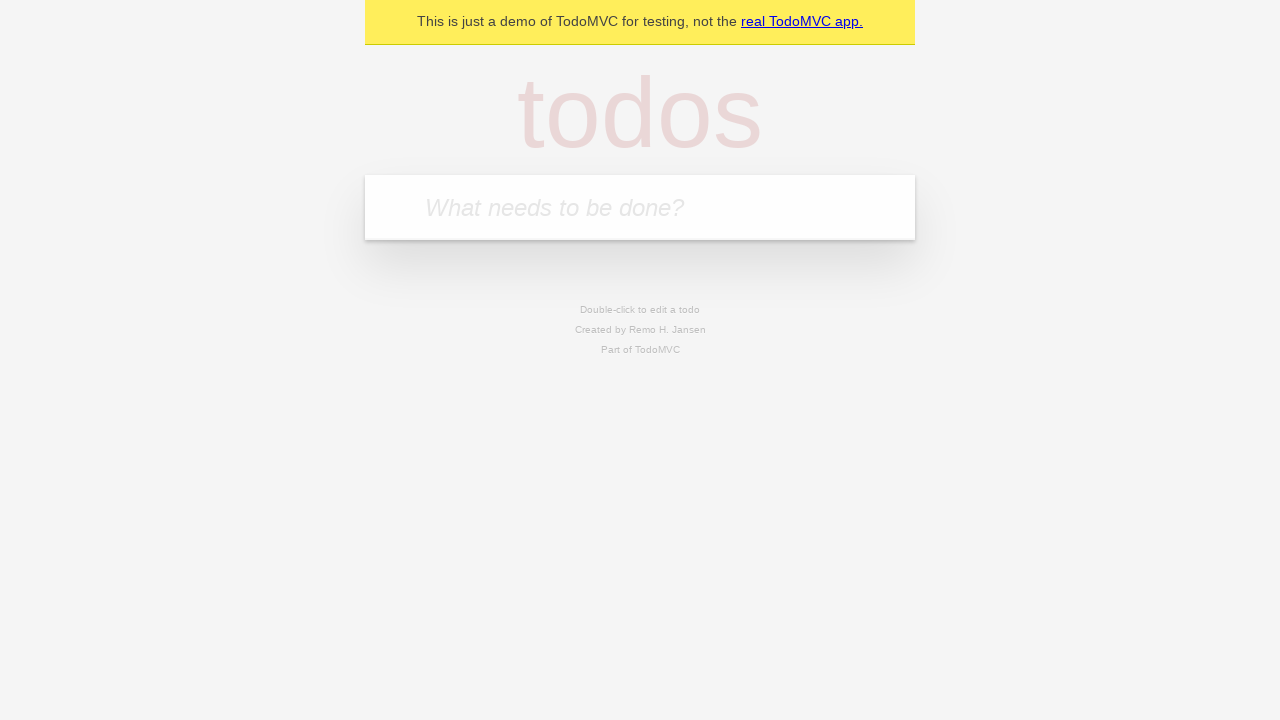

Filled todo input with 'buy some cheese' on internal:attr=[placeholder="What needs to be done?"i]
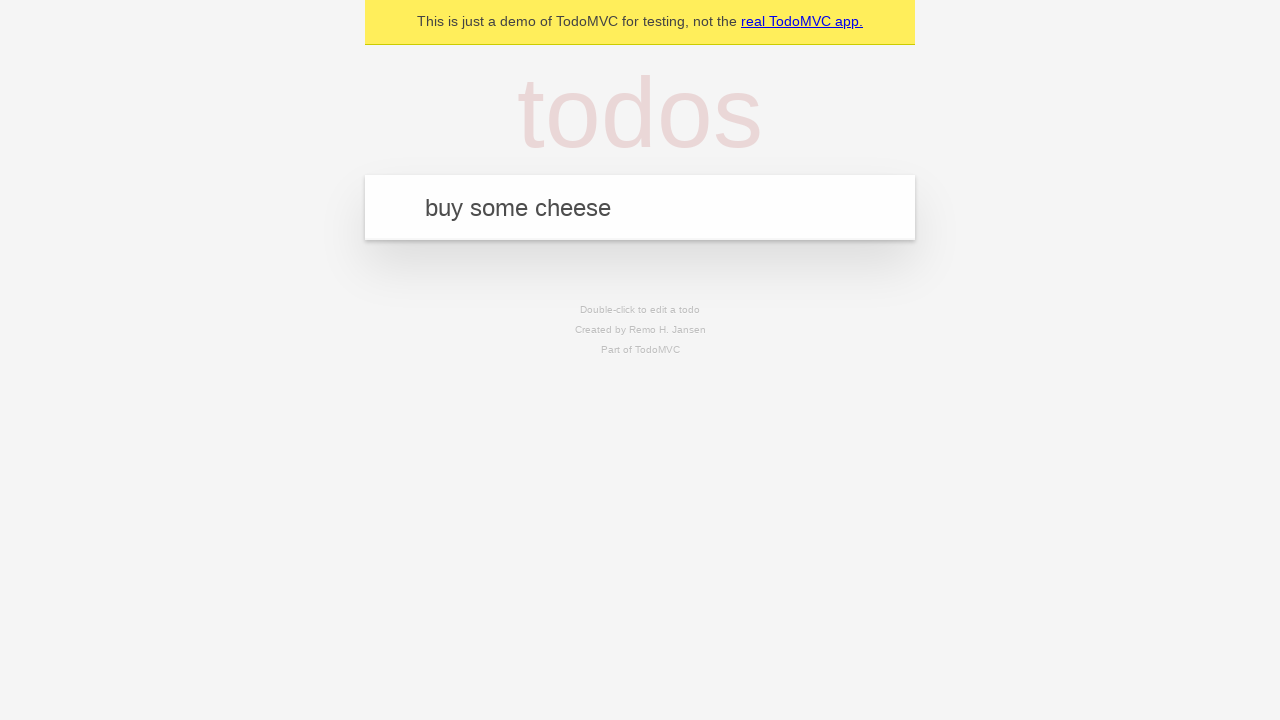

Pressed Enter to create first todo item on internal:attr=[placeholder="What needs to be done?"i]
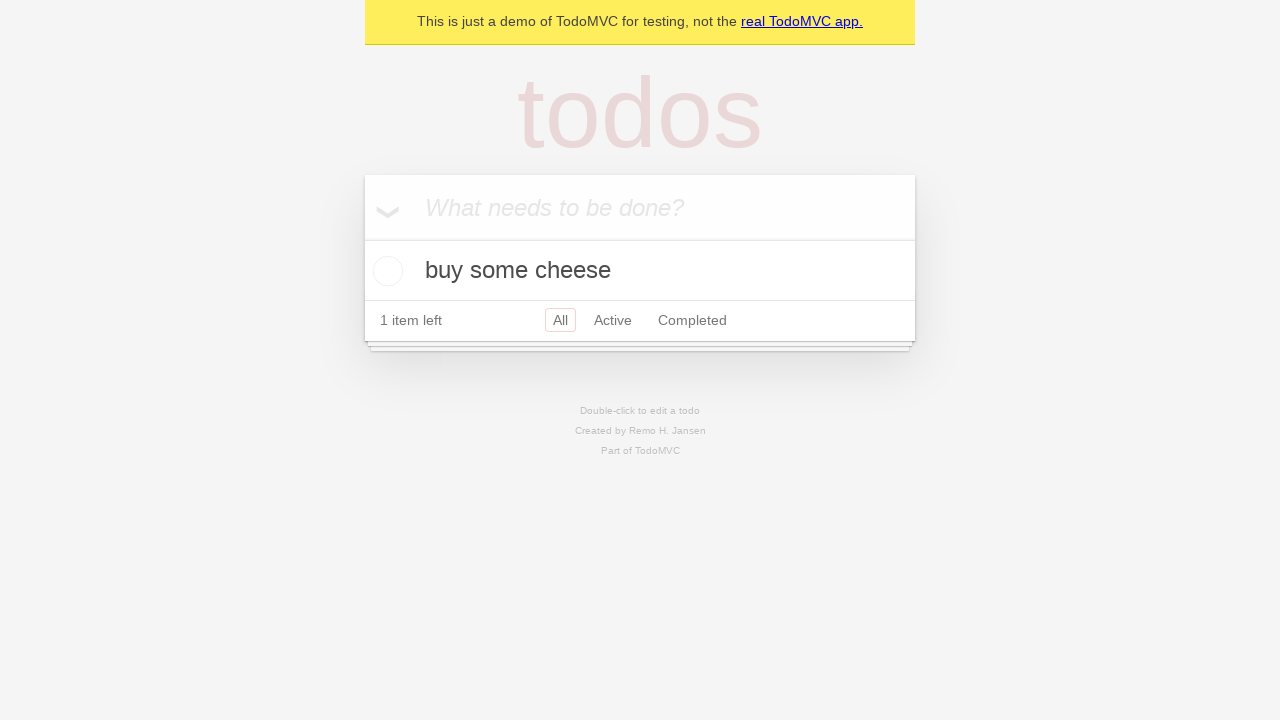

Filled todo input with 'feed the cat' on internal:attr=[placeholder="What needs to be done?"i]
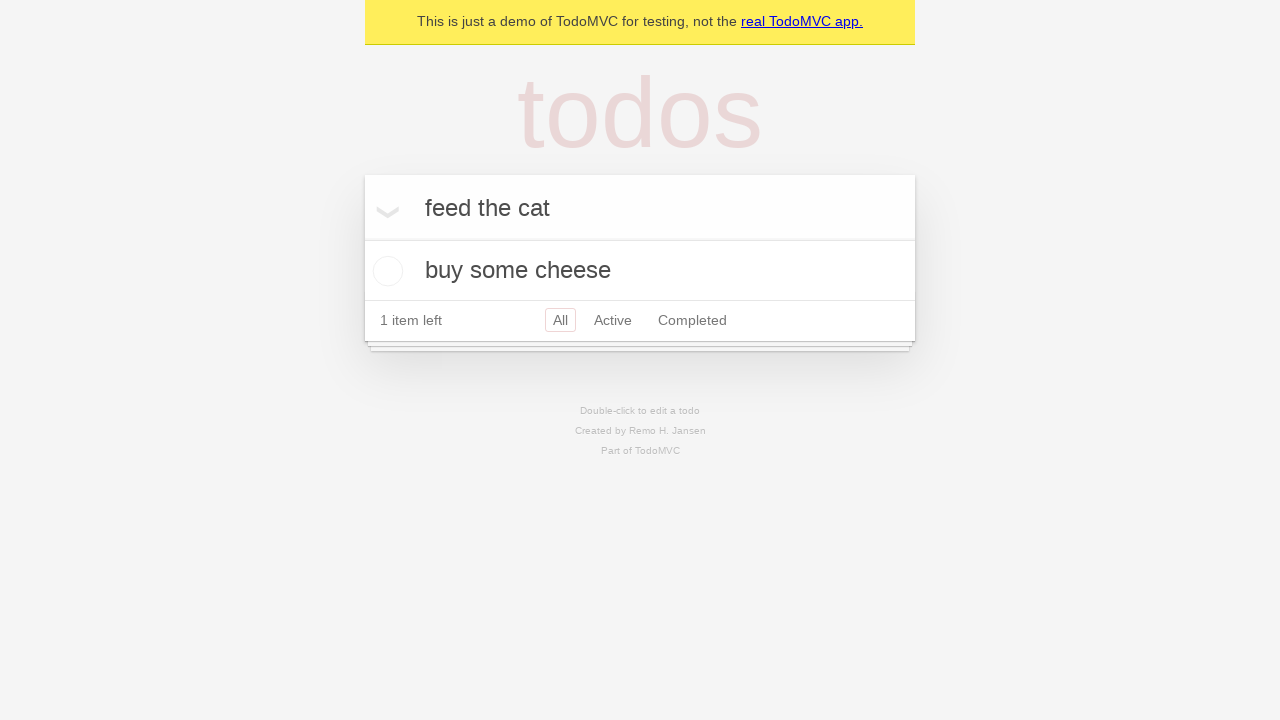

Pressed Enter to create second todo item on internal:attr=[placeholder="What needs to be done?"i]
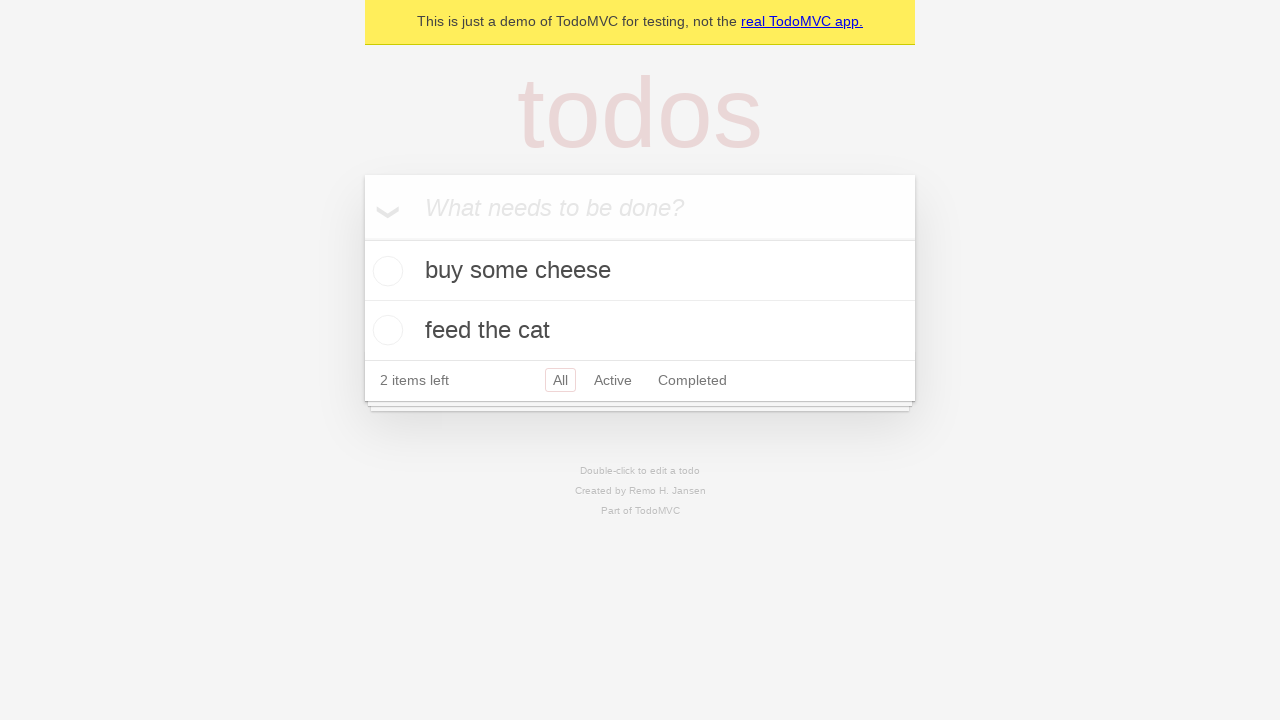

Filled todo input with 'book a doctors appointment' on internal:attr=[placeholder="What needs to be done?"i]
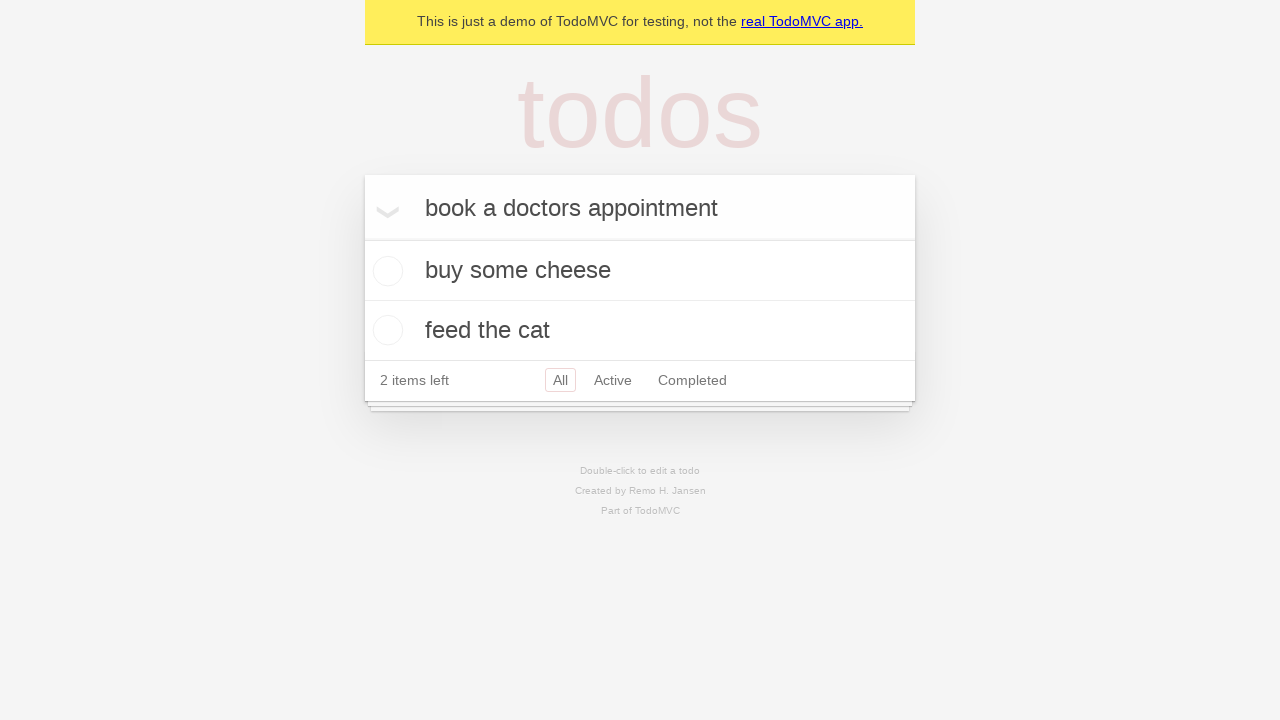

Pressed Enter to create third todo item on internal:attr=[placeholder="What needs to be done?"i]
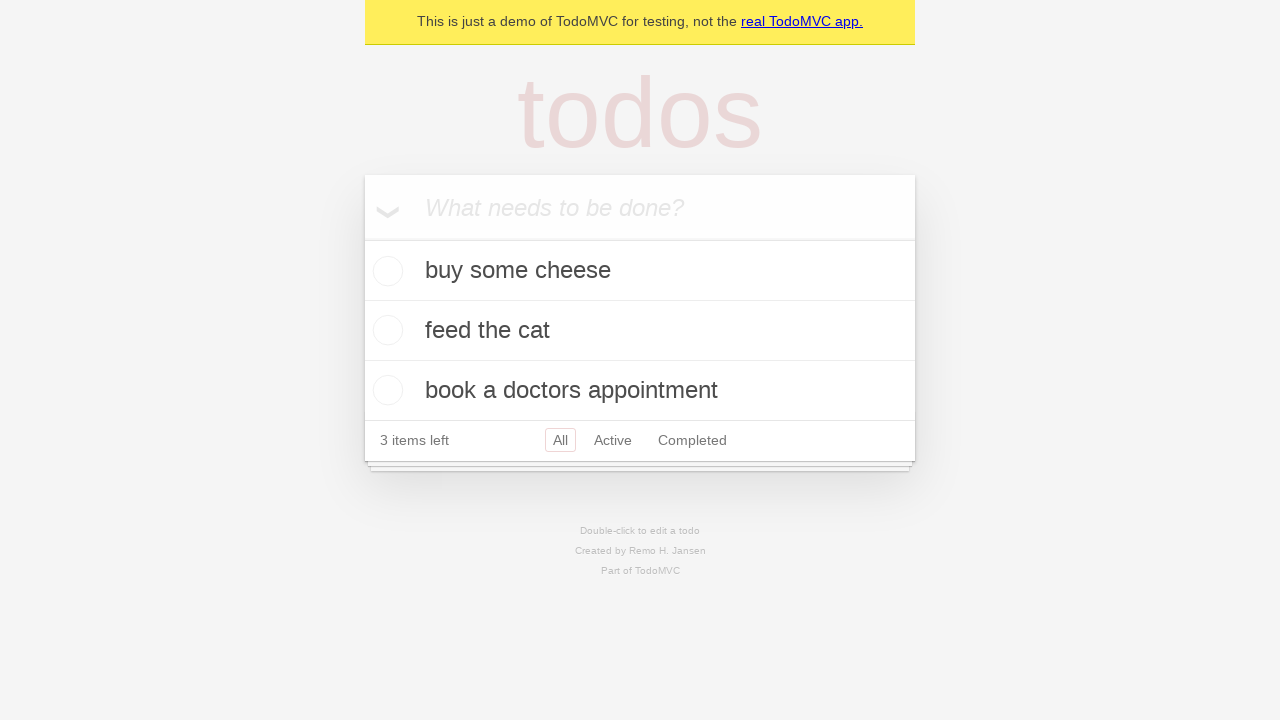

Double-clicked second todo item to enter edit mode at (640, 331) on internal:testid=[data-testid="todo-item"s] >> nth=1
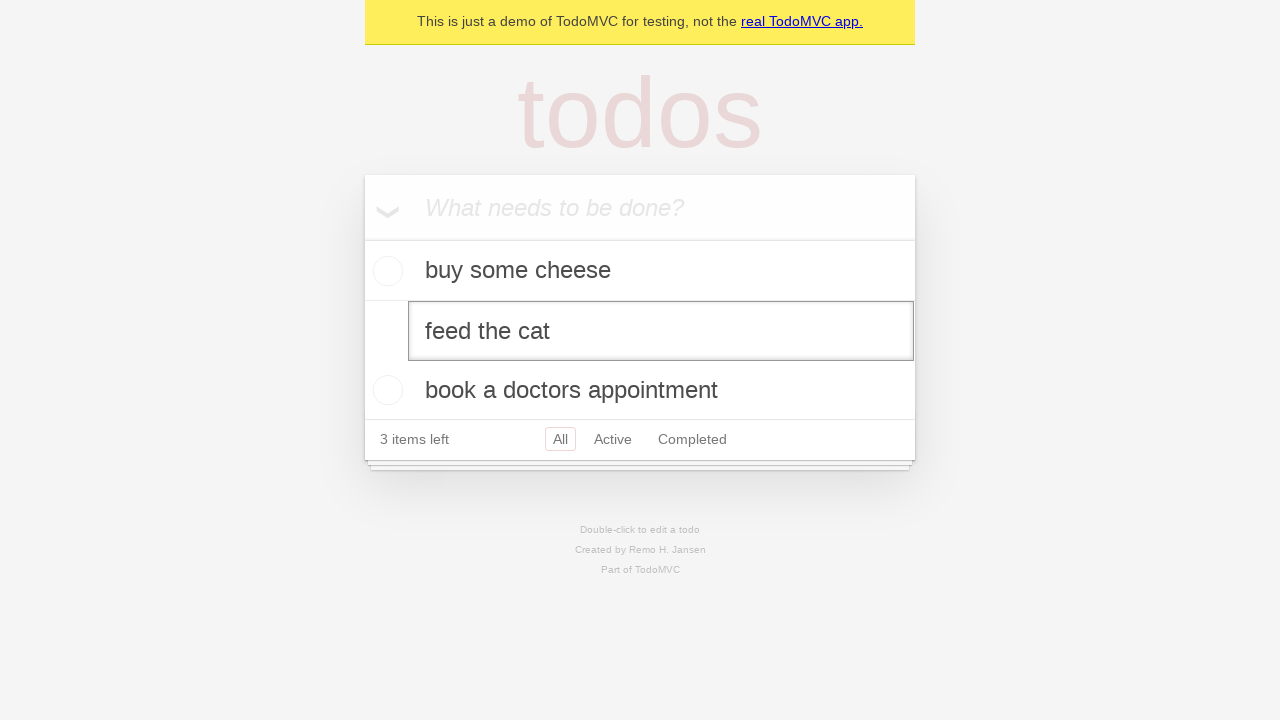

Changed todo text to 'buy some sausages' on internal:testid=[data-testid="todo-item"s] >> nth=1 >> internal:role=textbox[nam
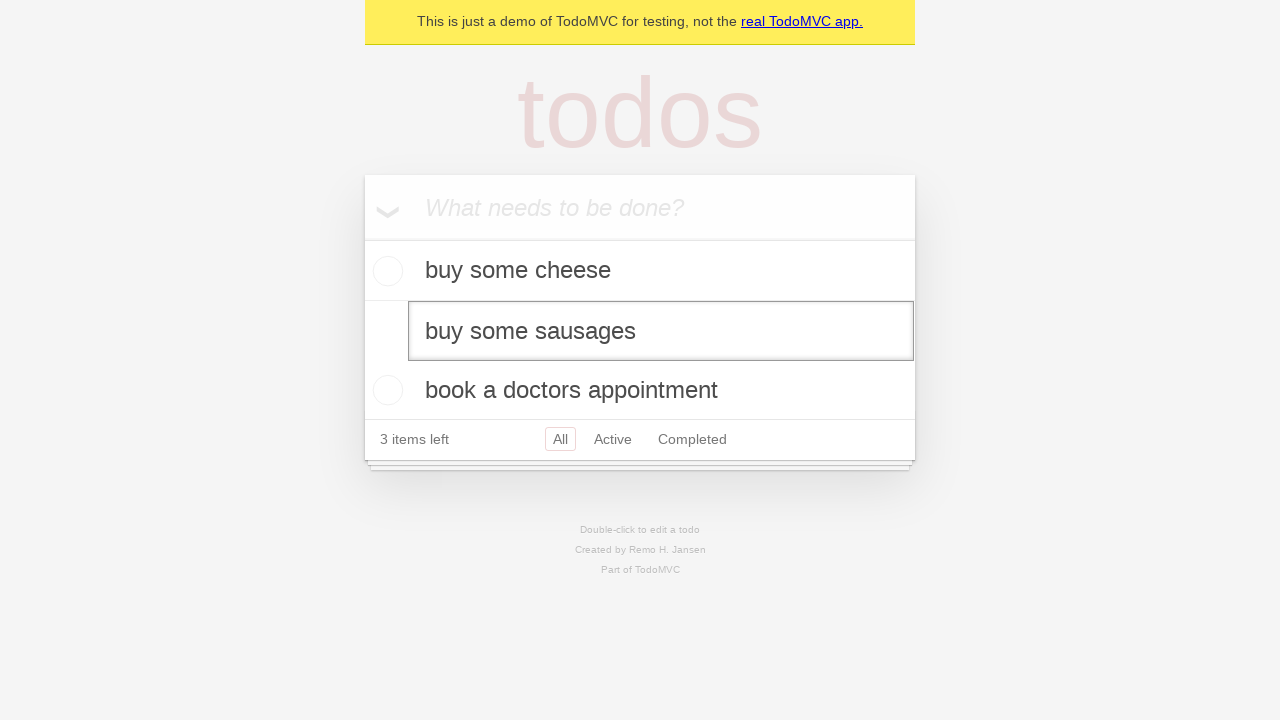

Pressed Enter to confirm todo edit on internal:testid=[data-testid="todo-item"s] >> nth=1 >> internal:role=textbox[nam
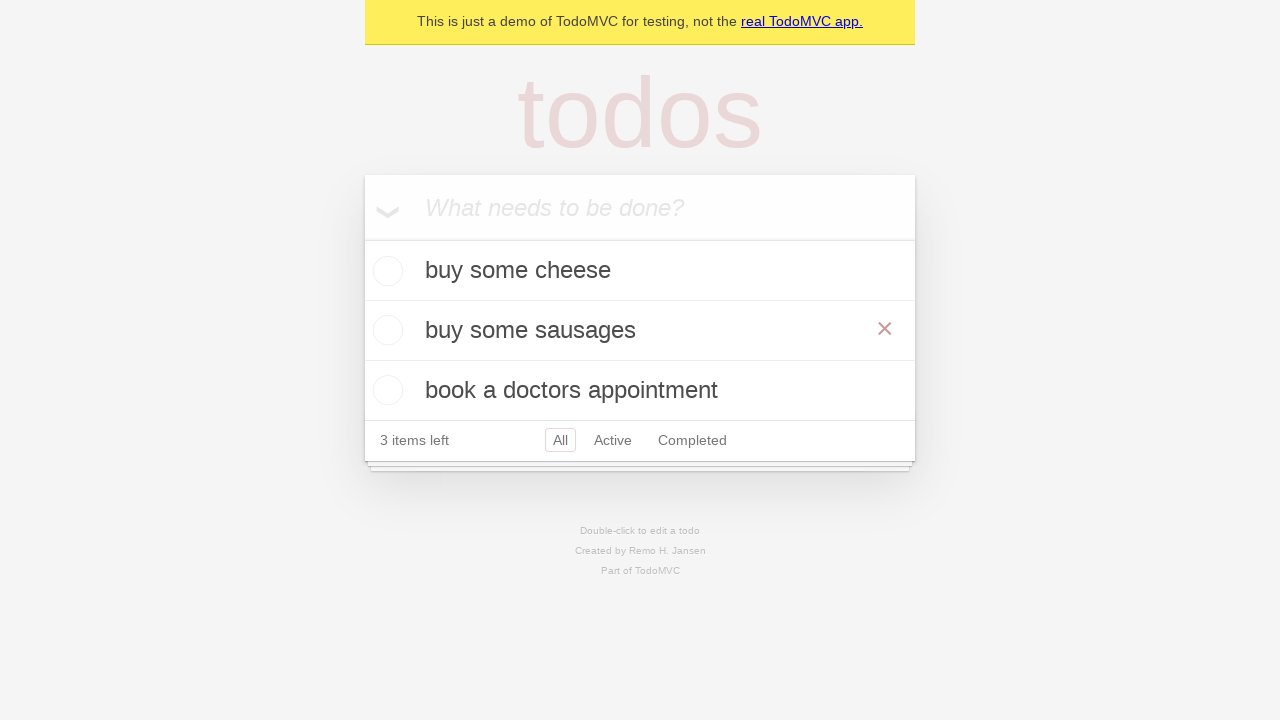

Todo item edit completed and visible
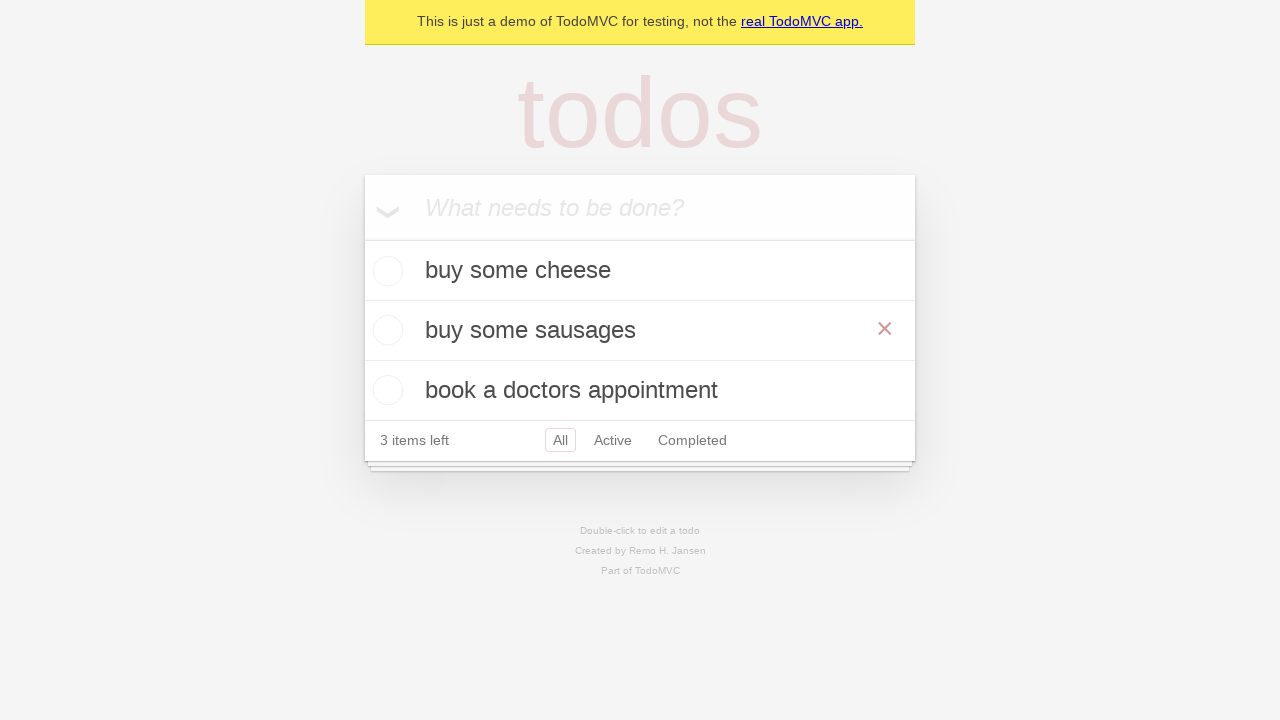

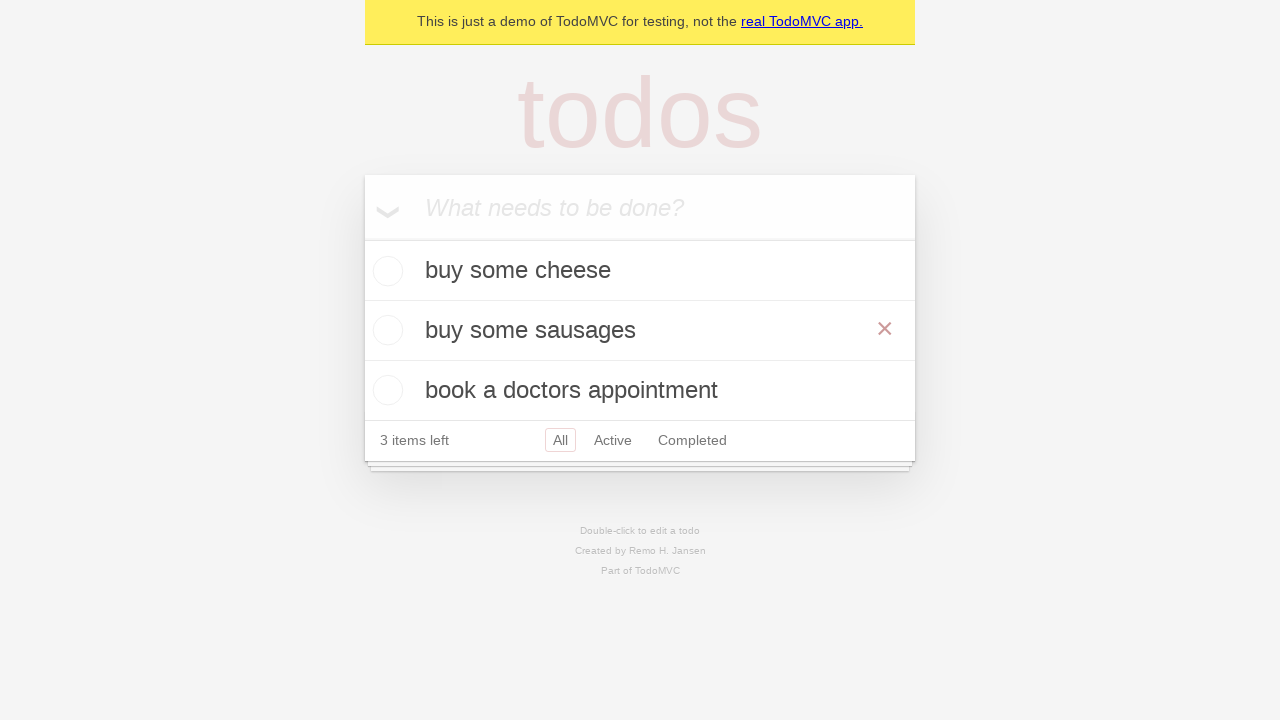